Navigates to the homepage and verifies the page title contains "Daniel Roe"

Starting URL: https://roe.dev/

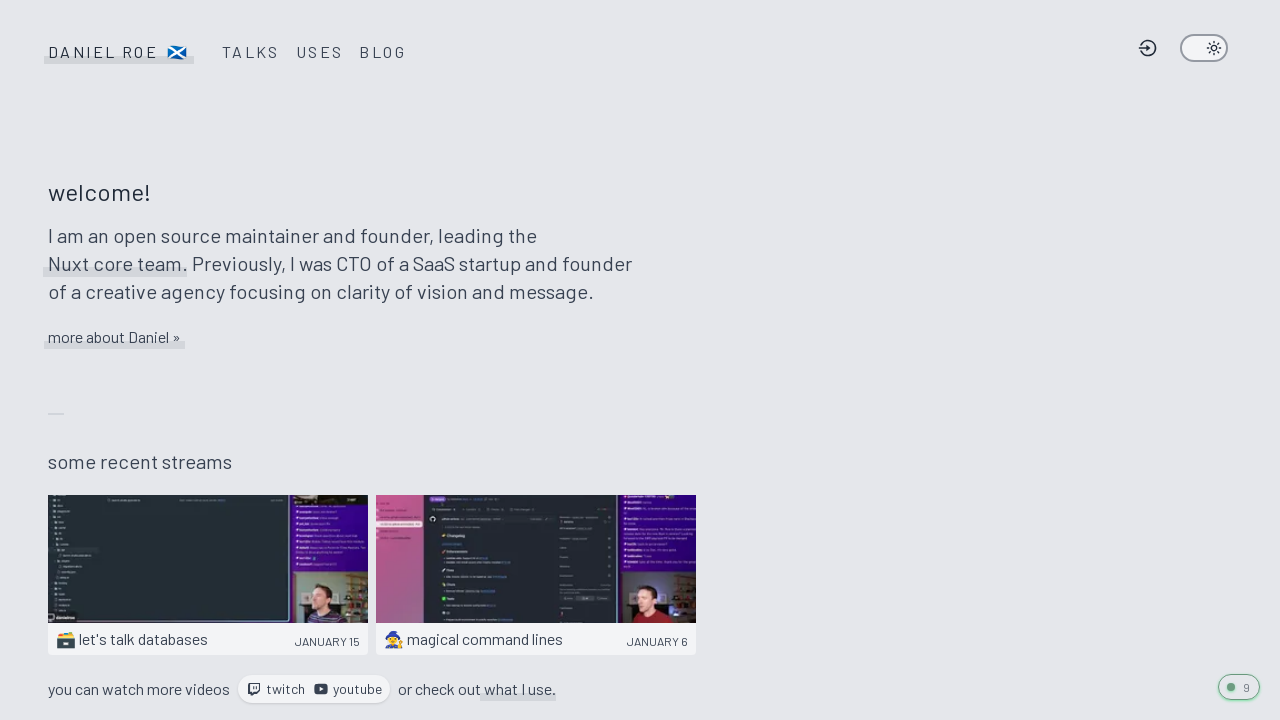

Navigated to https://roe.dev/
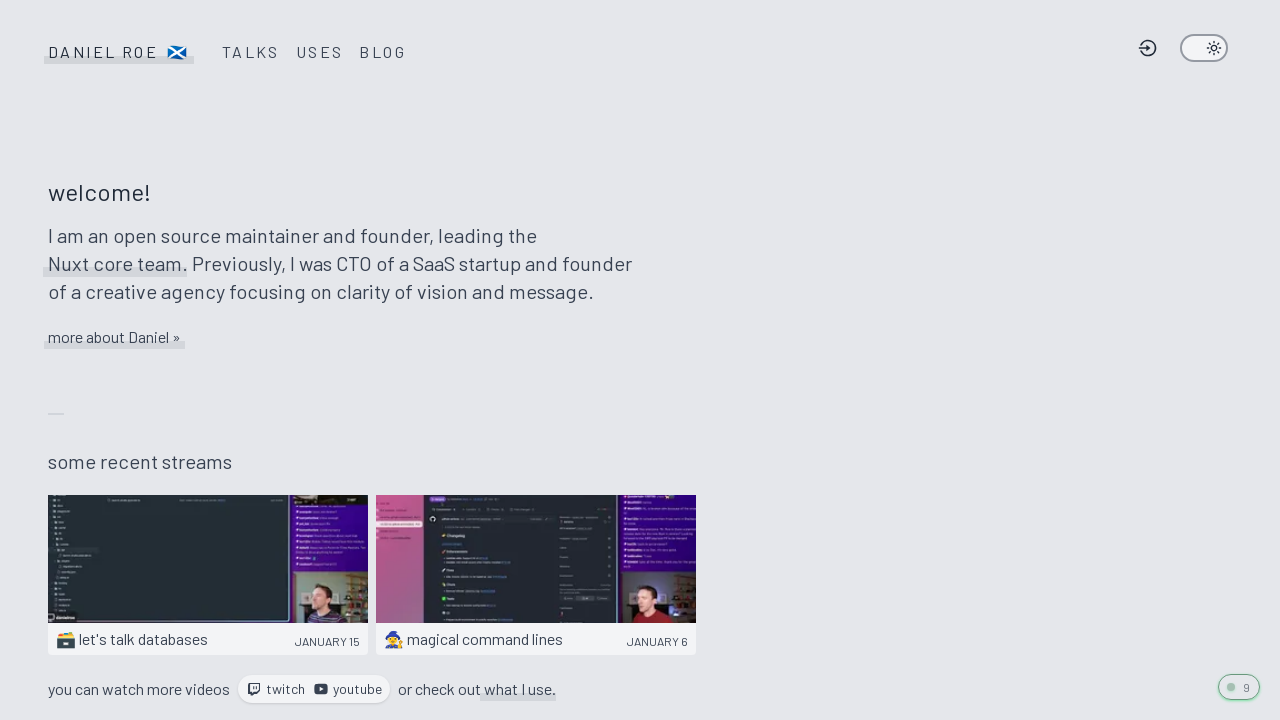

Located page title element
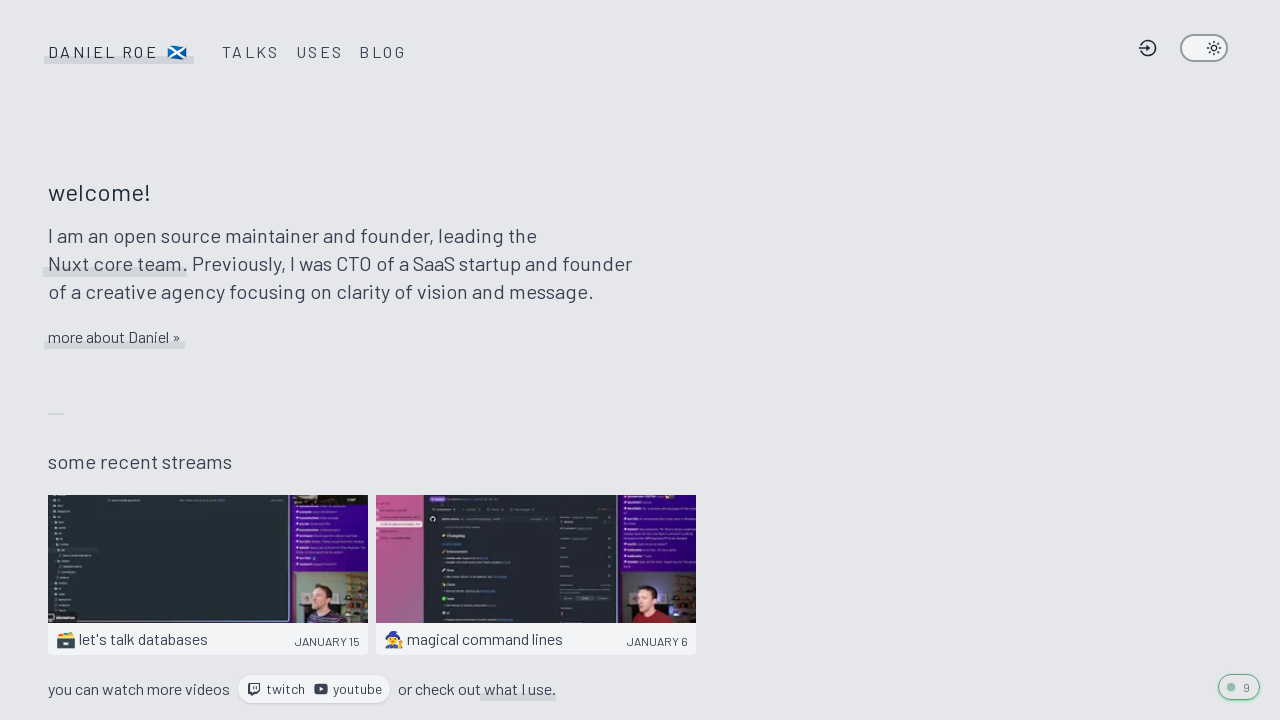

Verified page title contains 'Daniel Roe'
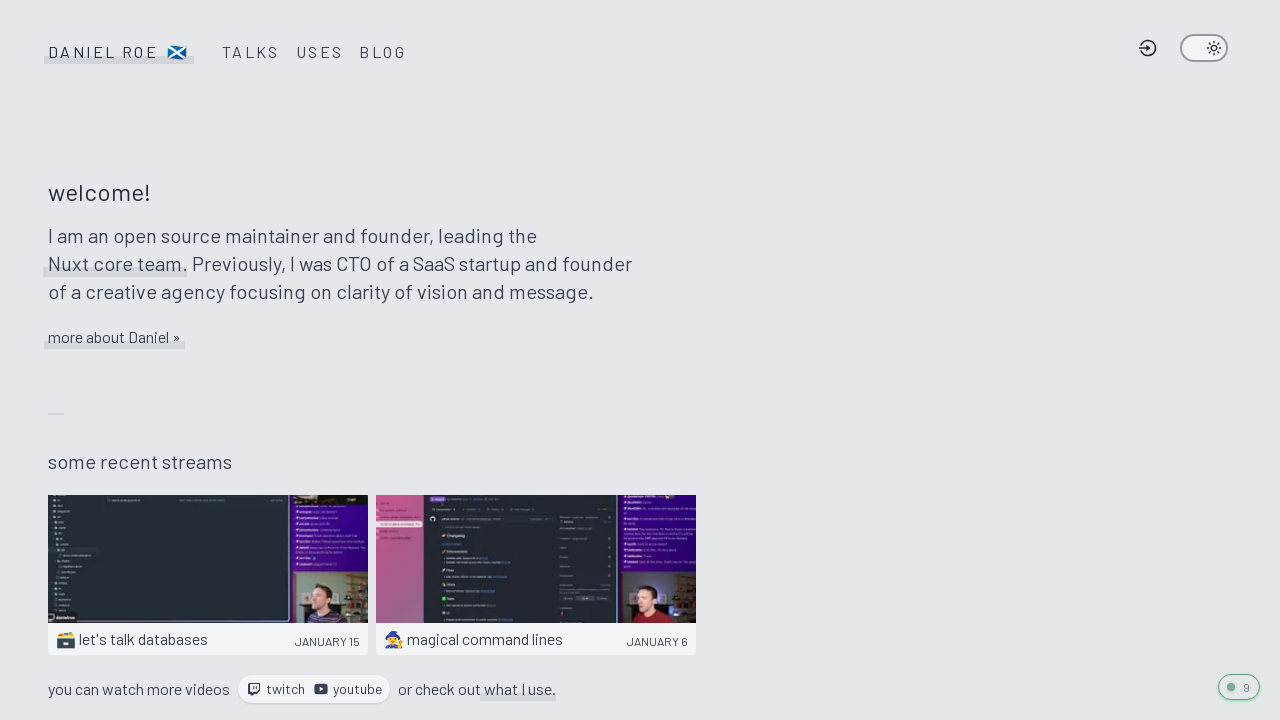

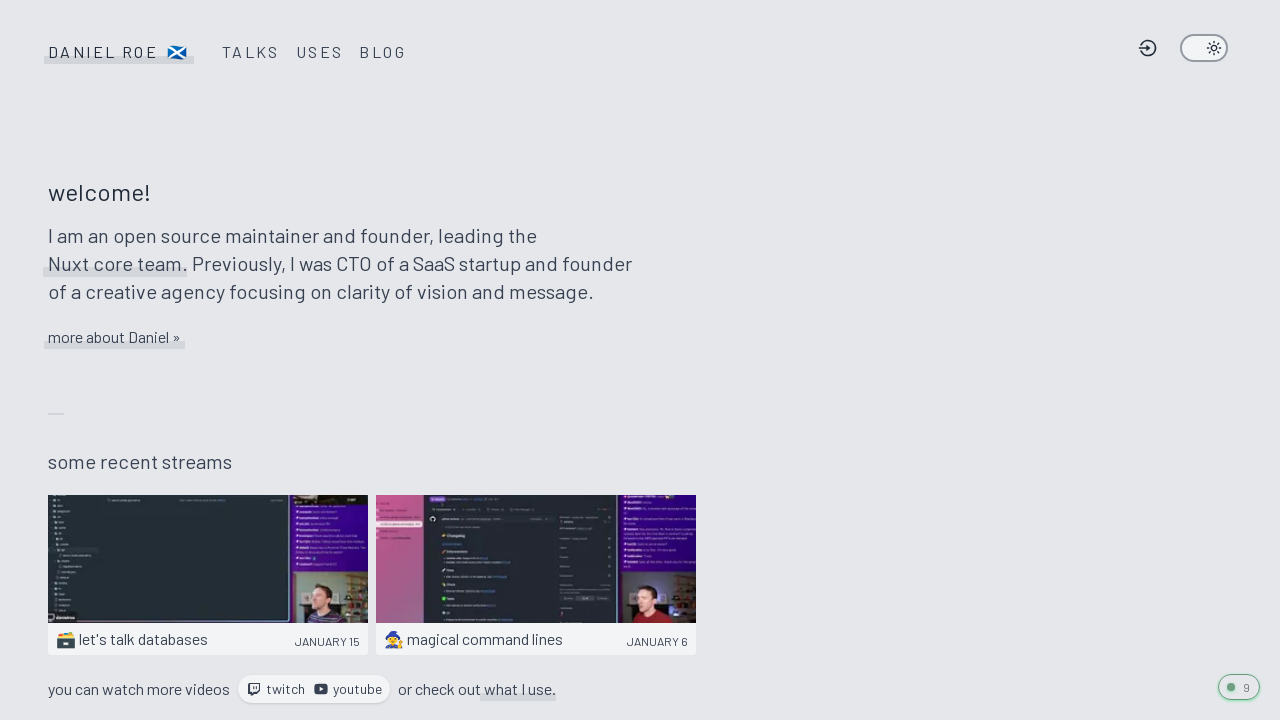